Tests that edits are saved when the edit field loses focus (blur event)

Starting URL: https://demo.playwright.dev/todomvc

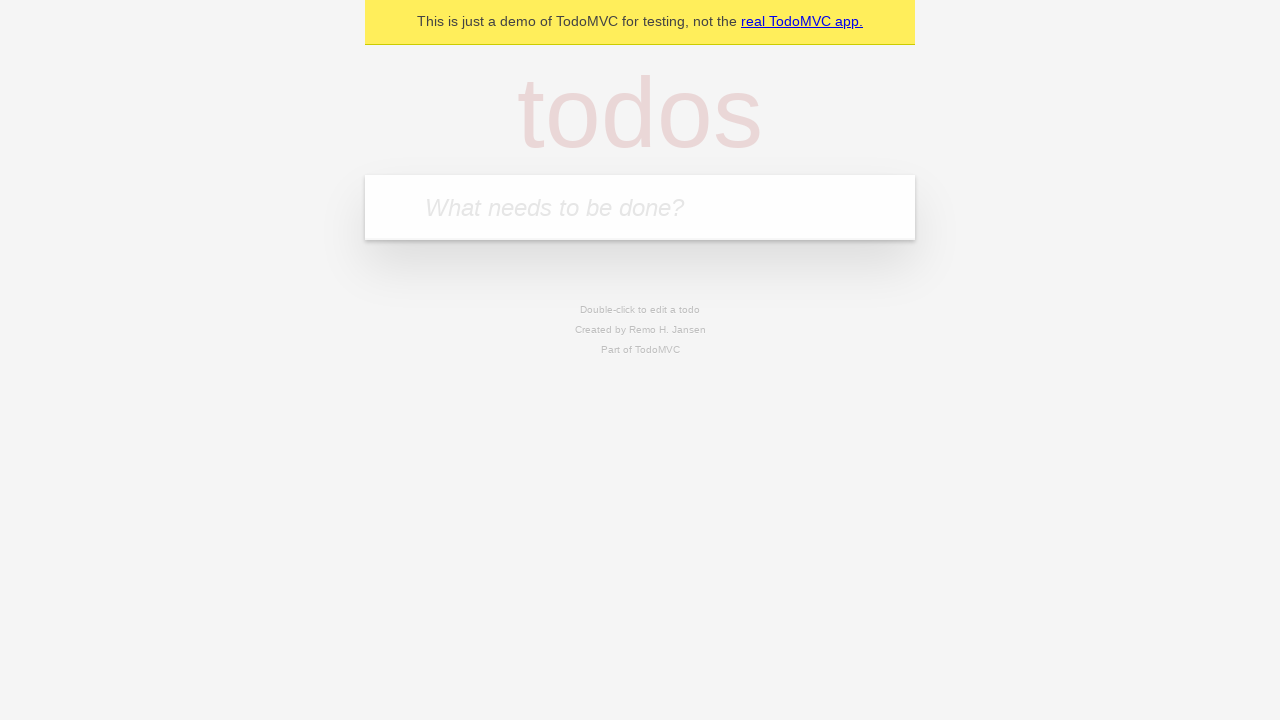

Filled new todo field with 'buy some cheese' on internal:attr=[placeholder="What needs to be done?"i]
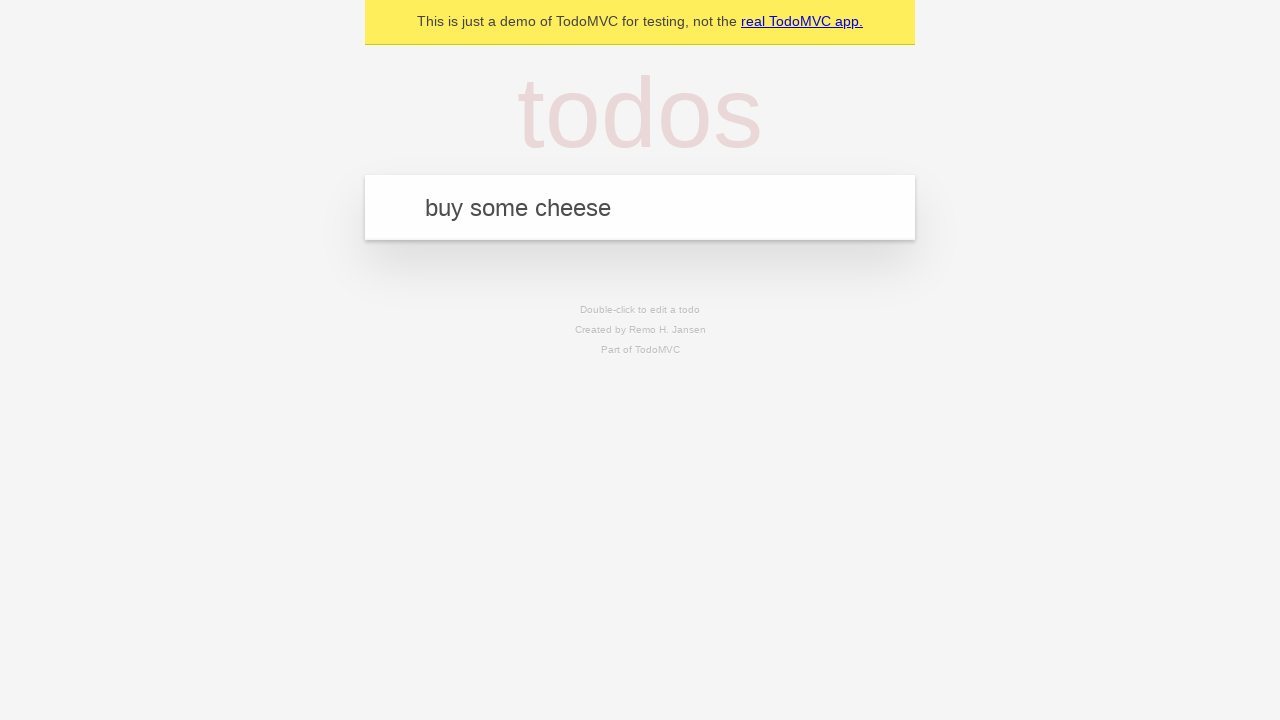

Pressed Enter to create first todo on internal:attr=[placeholder="What needs to be done?"i]
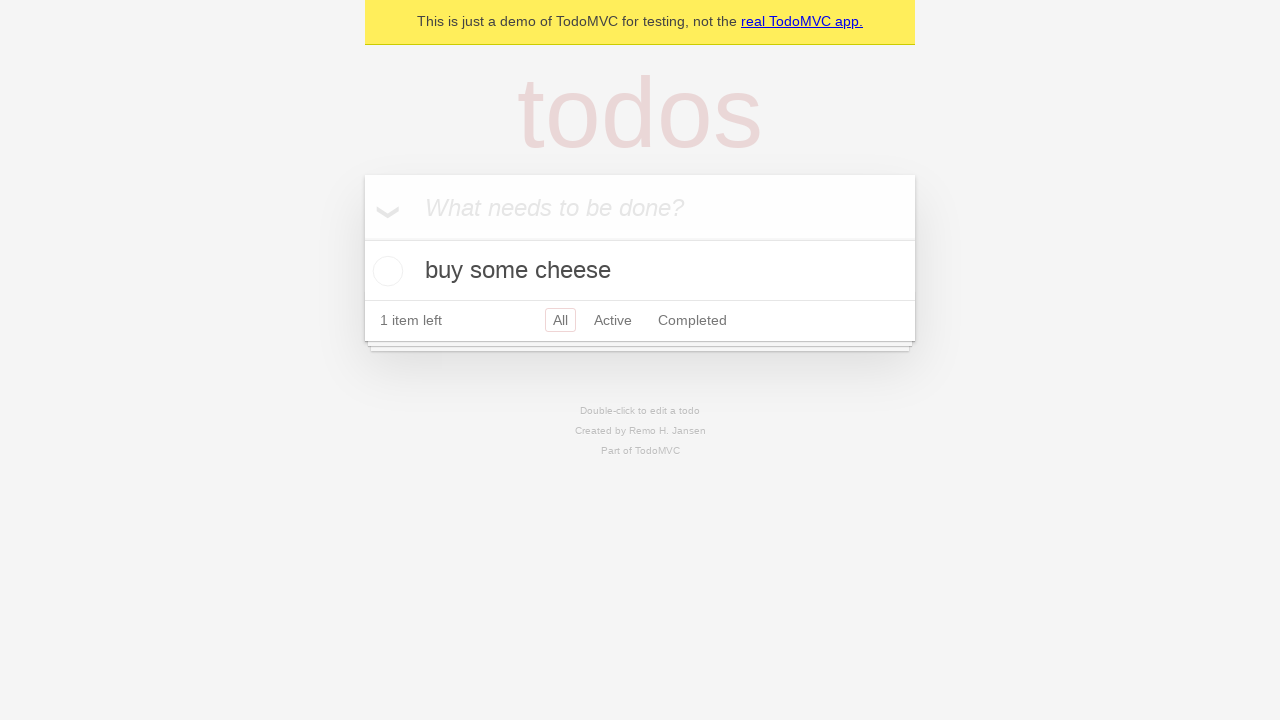

Filled new todo field with 'feed the cat' on internal:attr=[placeholder="What needs to be done?"i]
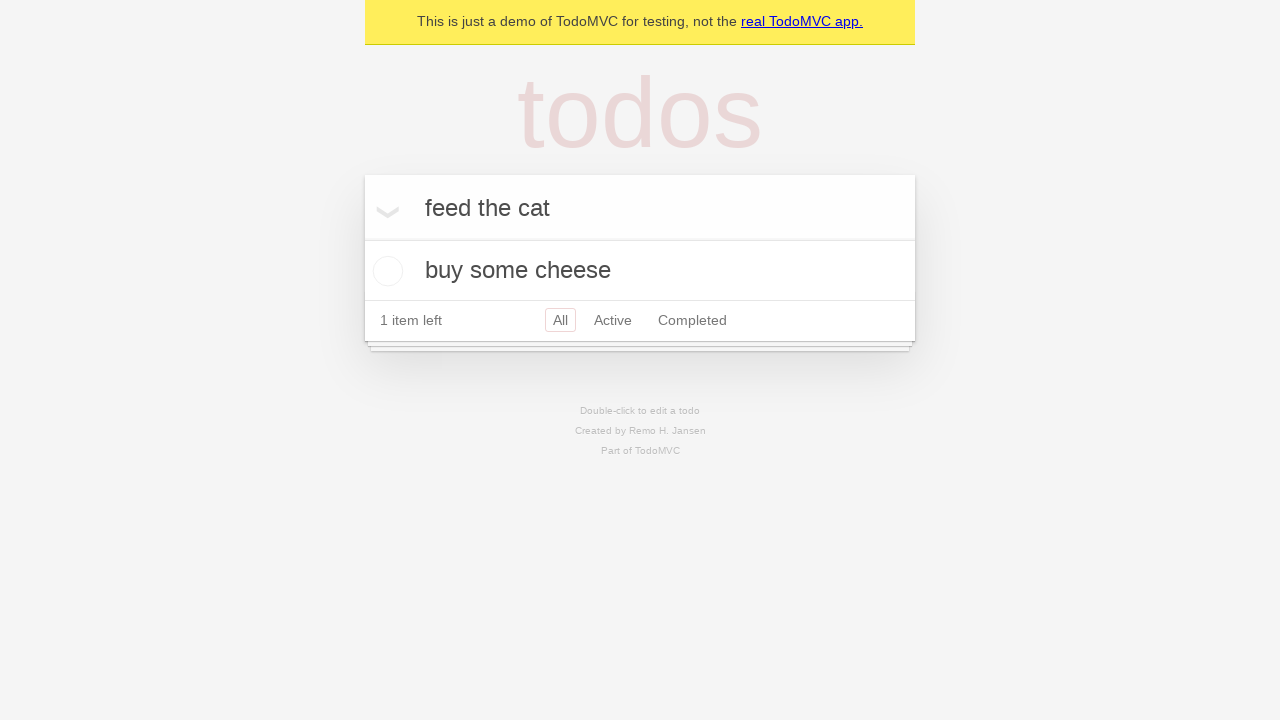

Pressed Enter to create second todo on internal:attr=[placeholder="What needs to be done?"i]
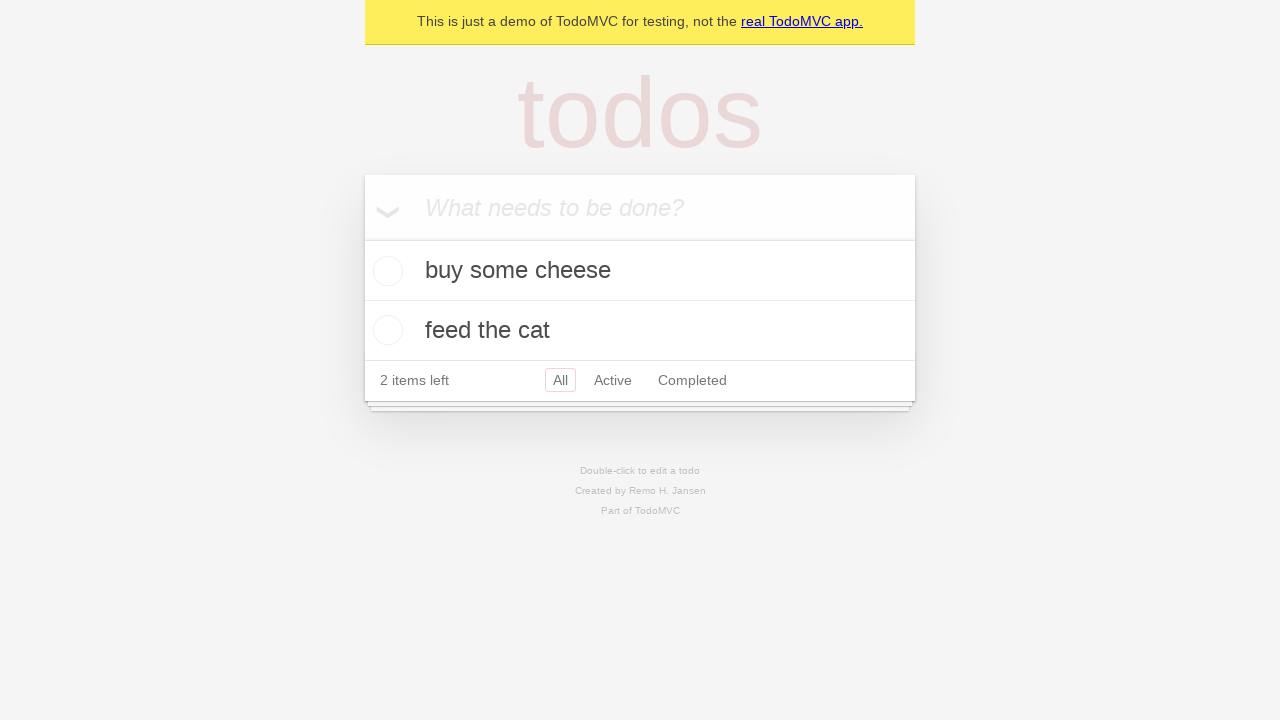

Filled new todo field with 'book a doctors appointment' on internal:attr=[placeholder="What needs to be done?"i]
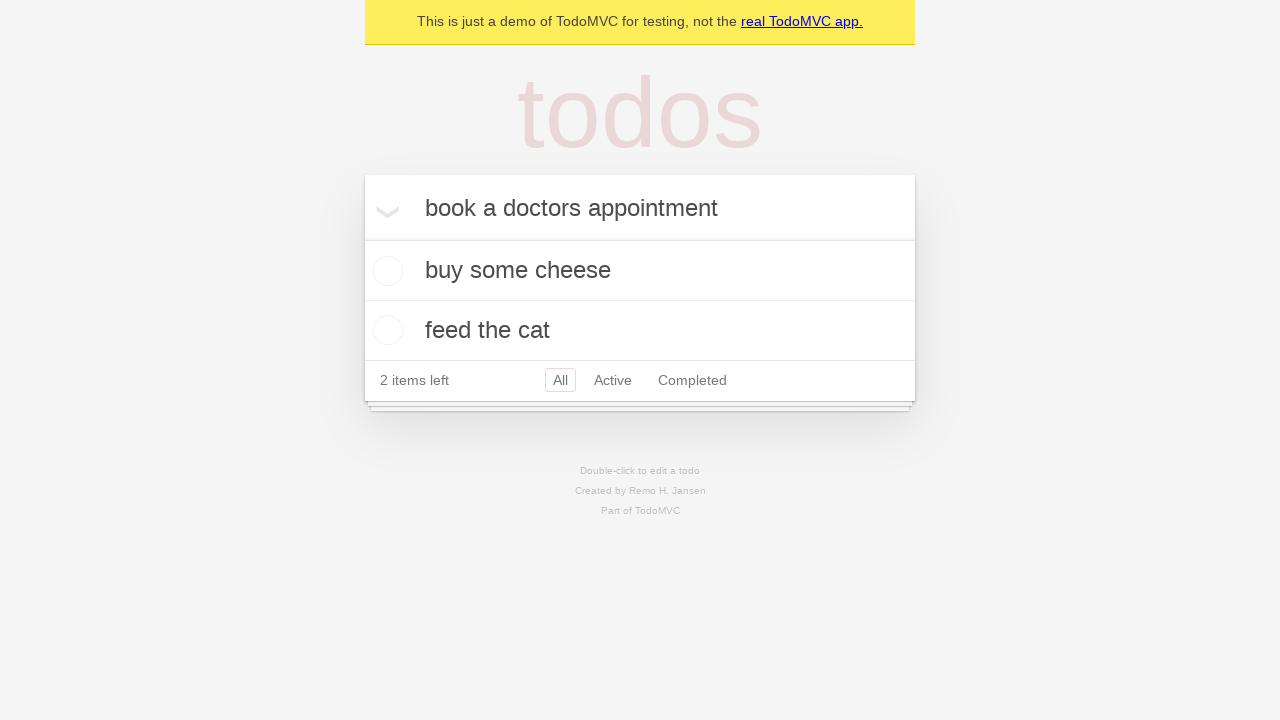

Pressed Enter to create third todo on internal:attr=[placeholder="What needs to be done?"i]
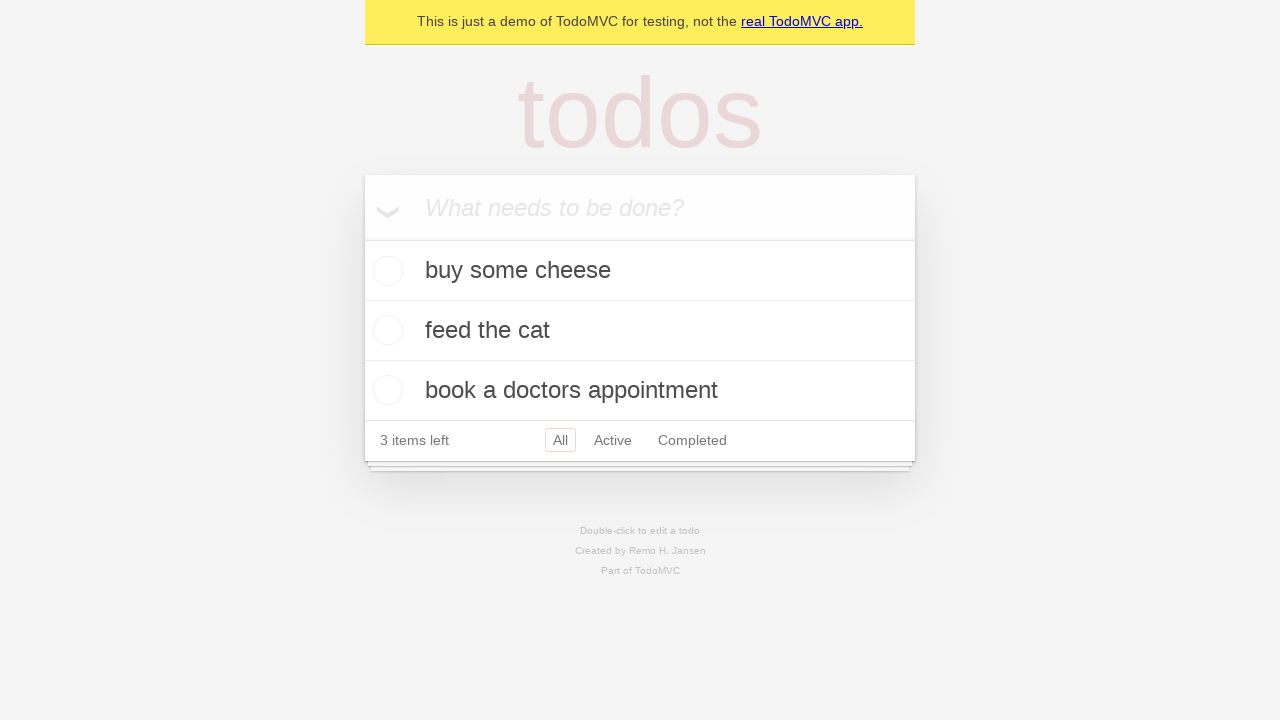

Double-clicked second todo item to enter edit mode at (640, 331) on internal:testid=[data-testid="todo-item"s] >> nth=1
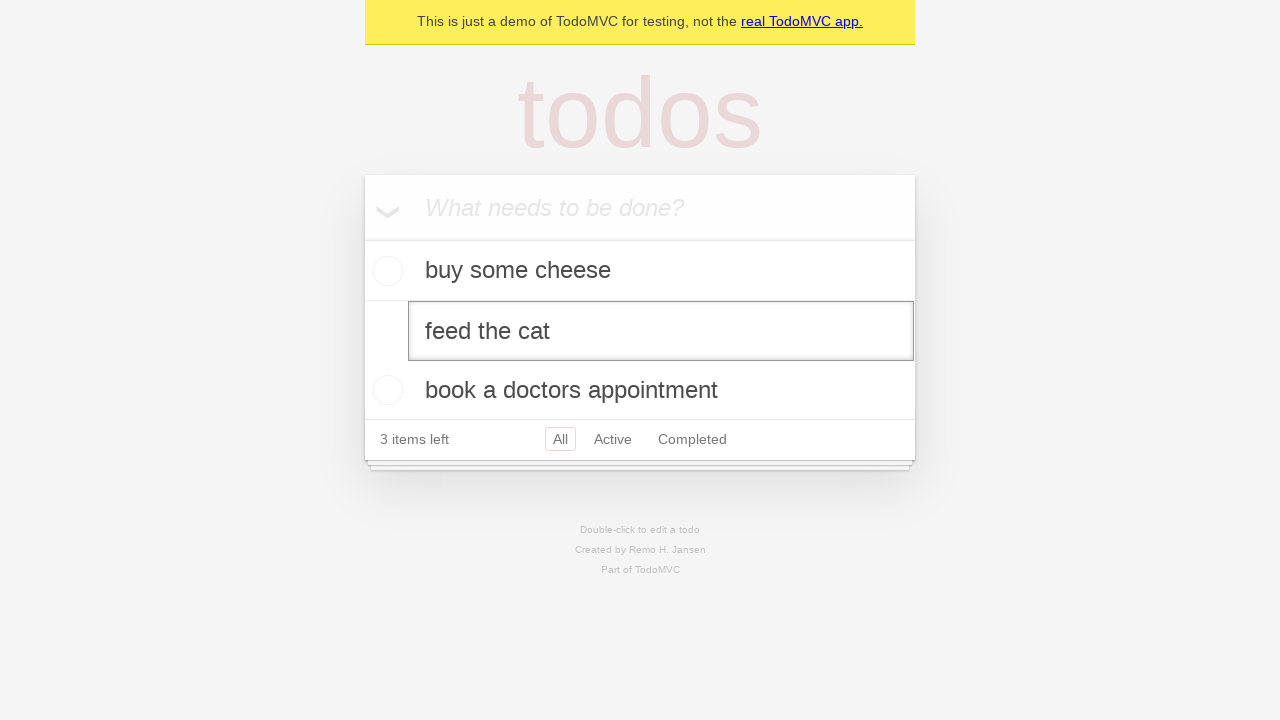

Filled edit field with 'buy some sausages' on internal:testid=[data-testid="todo-item"s] >> nth=1 >> internal:role=textbox[nam
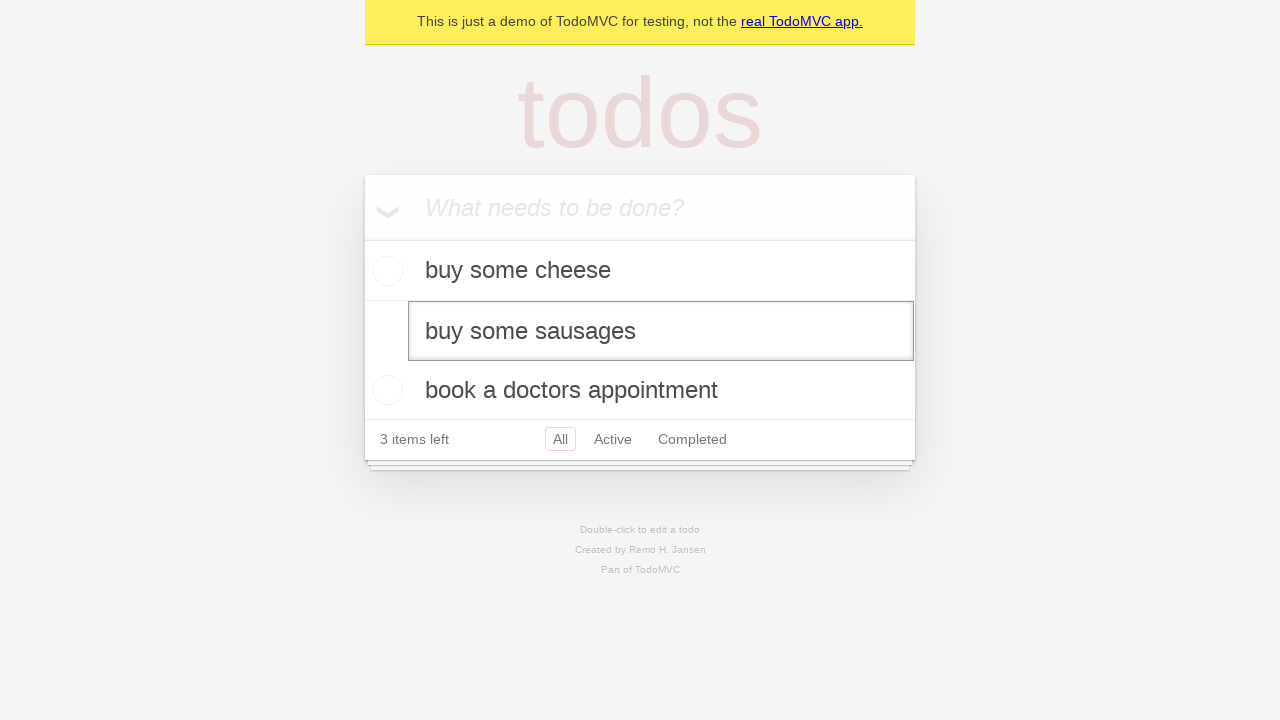

Dispatched blur event to save edit on focus loss
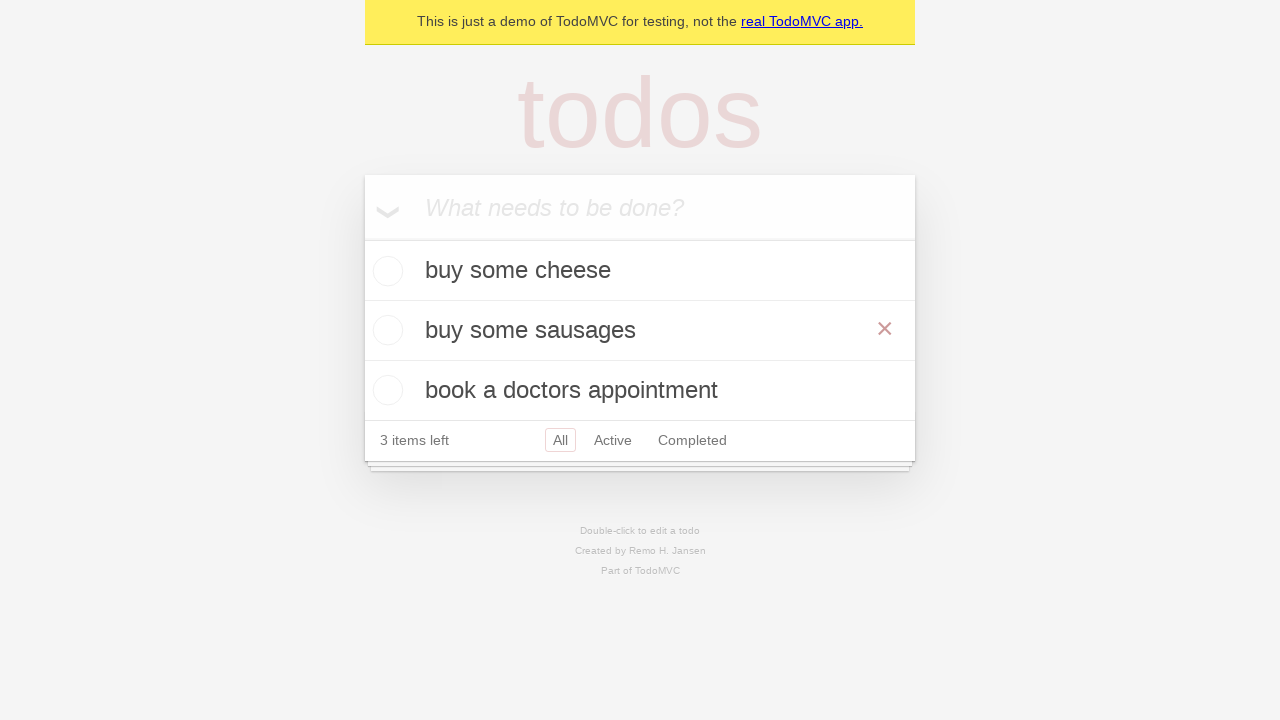

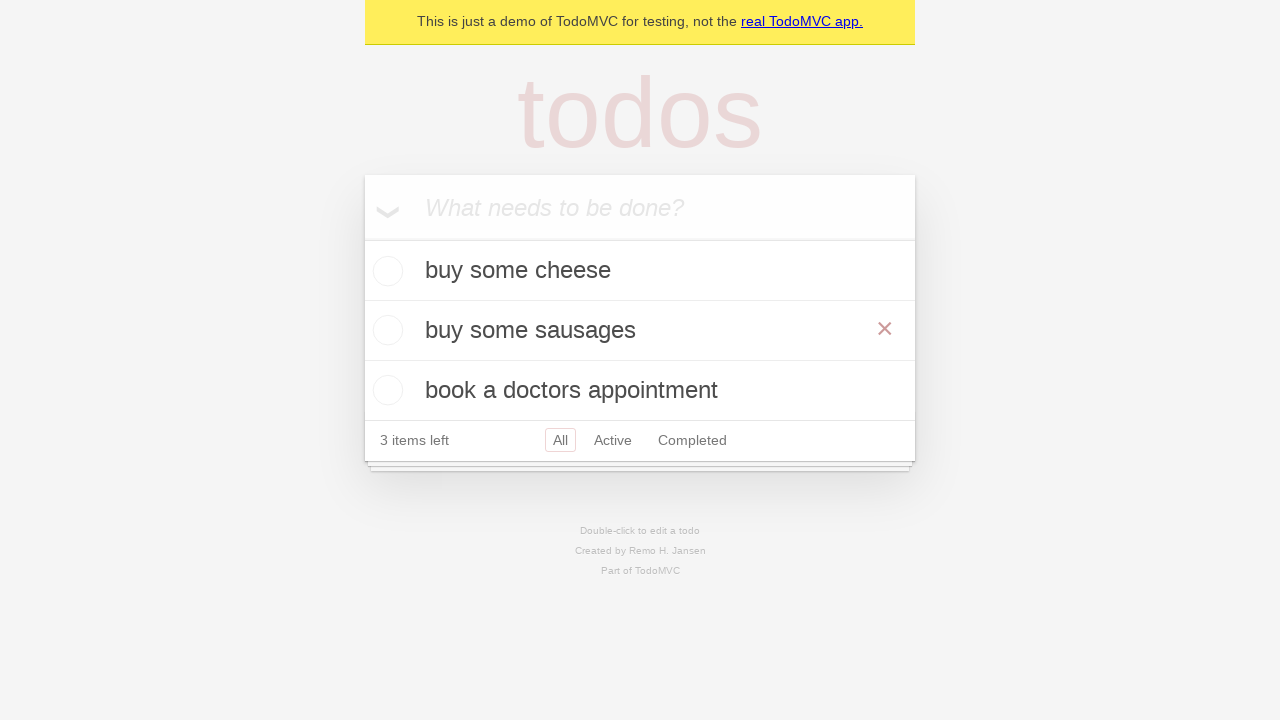